Tests a vegetable price table by sorting columns, verifying sort order, searching for specific items across pagination, and using the filter feature to search for items

Starting URL: https://rahulshettyacademy.com/seleniumPractise/#/offers

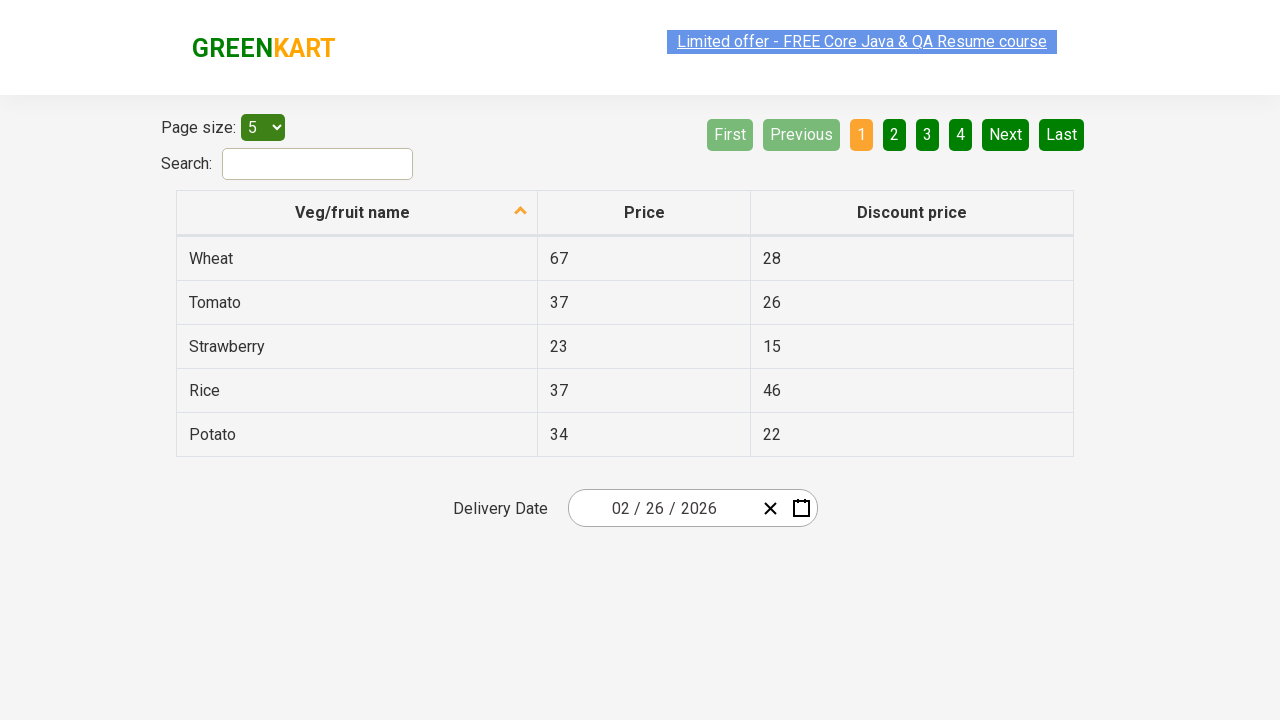

Clicked first column header to sort vegetable prices at (357, 213) on xpath=//tr/th[1]
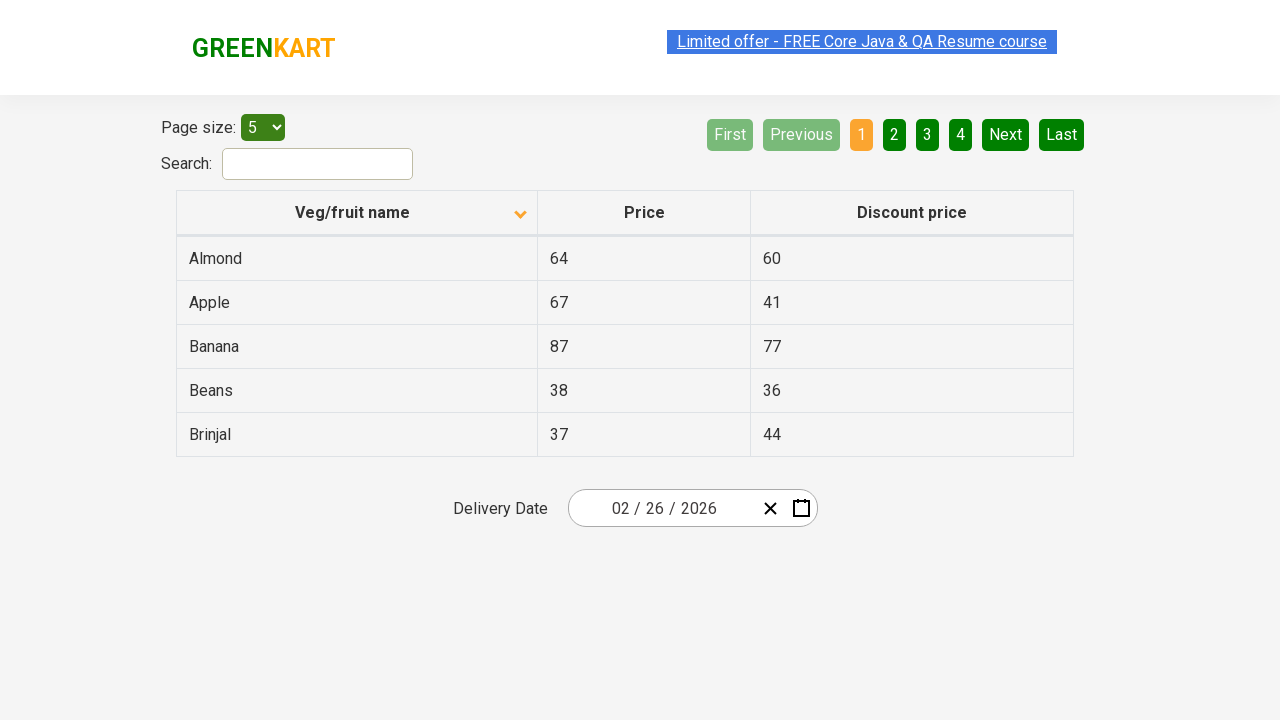

Retrieved all first column elements from the table
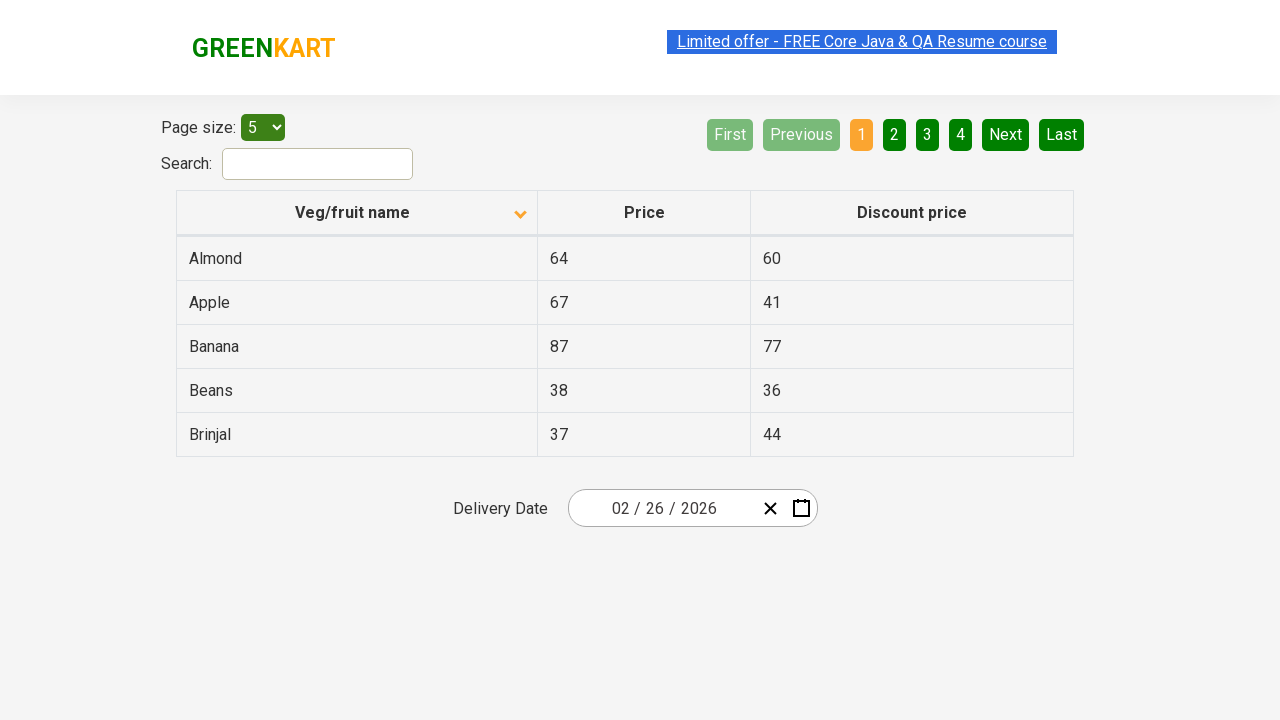

Created sorted reference list of column elements
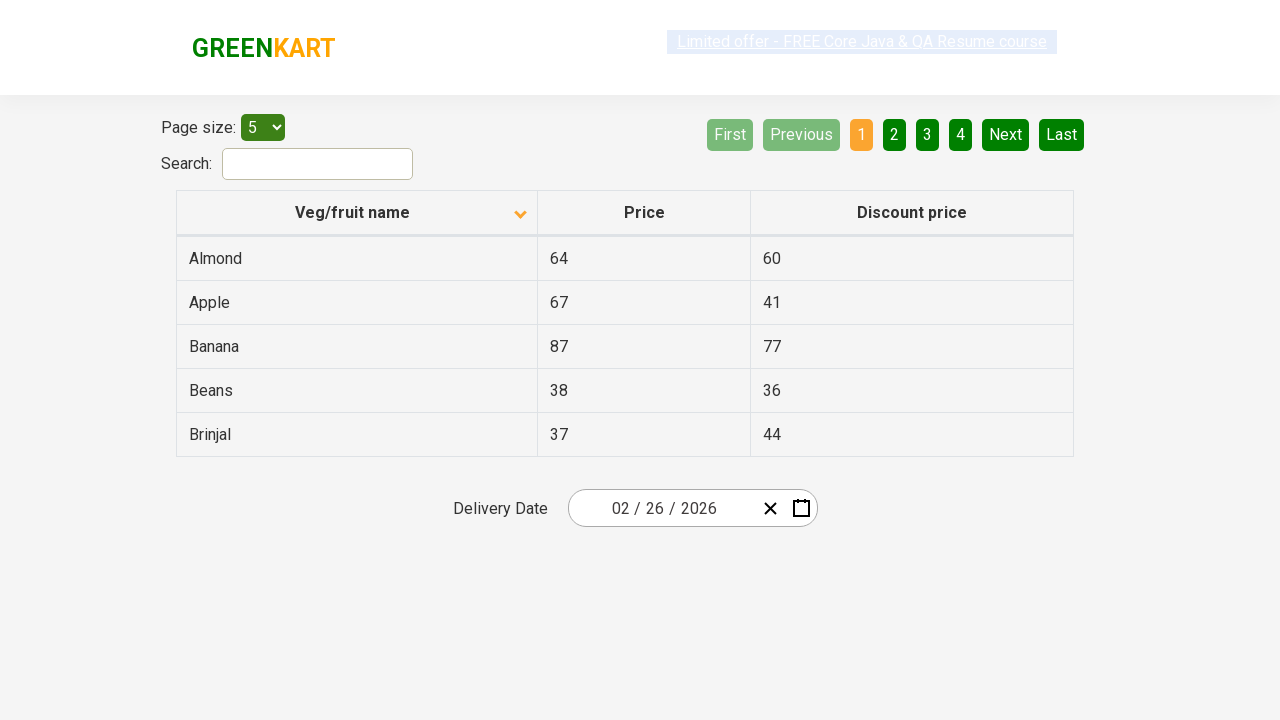

Verified that column is correctly sorted in alphabetical order
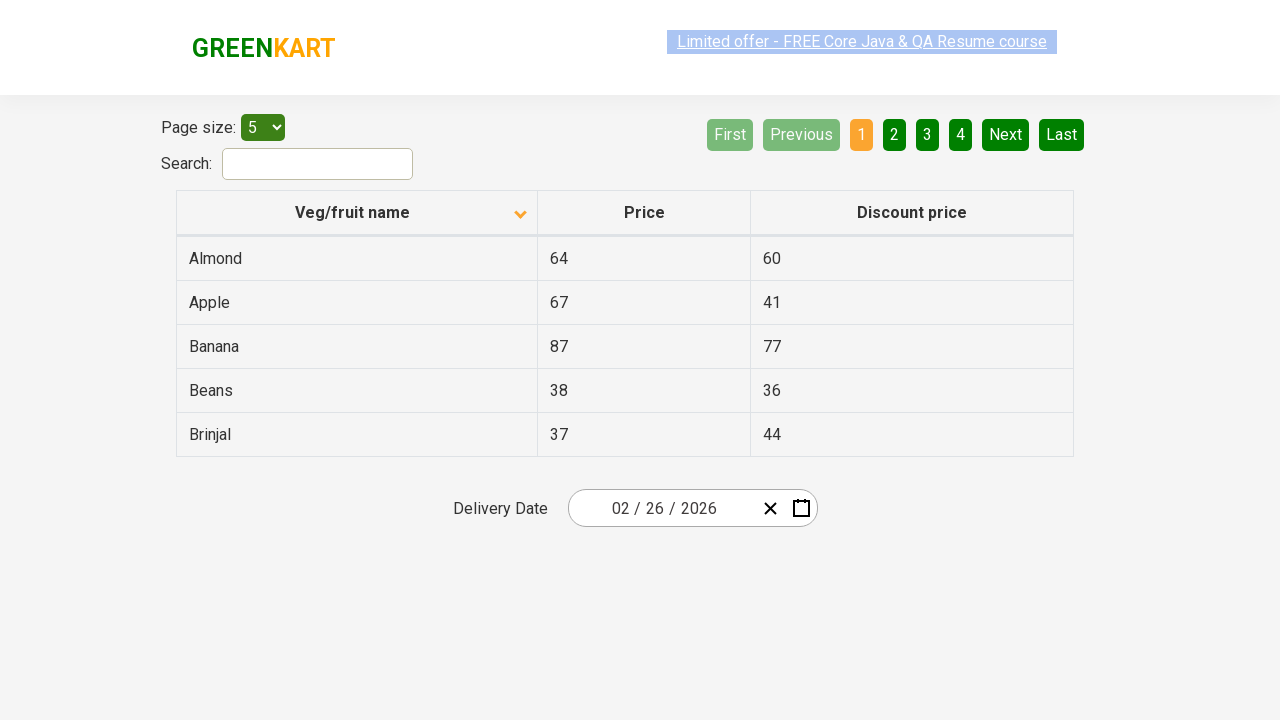

Searched for 'Rice' item on current page
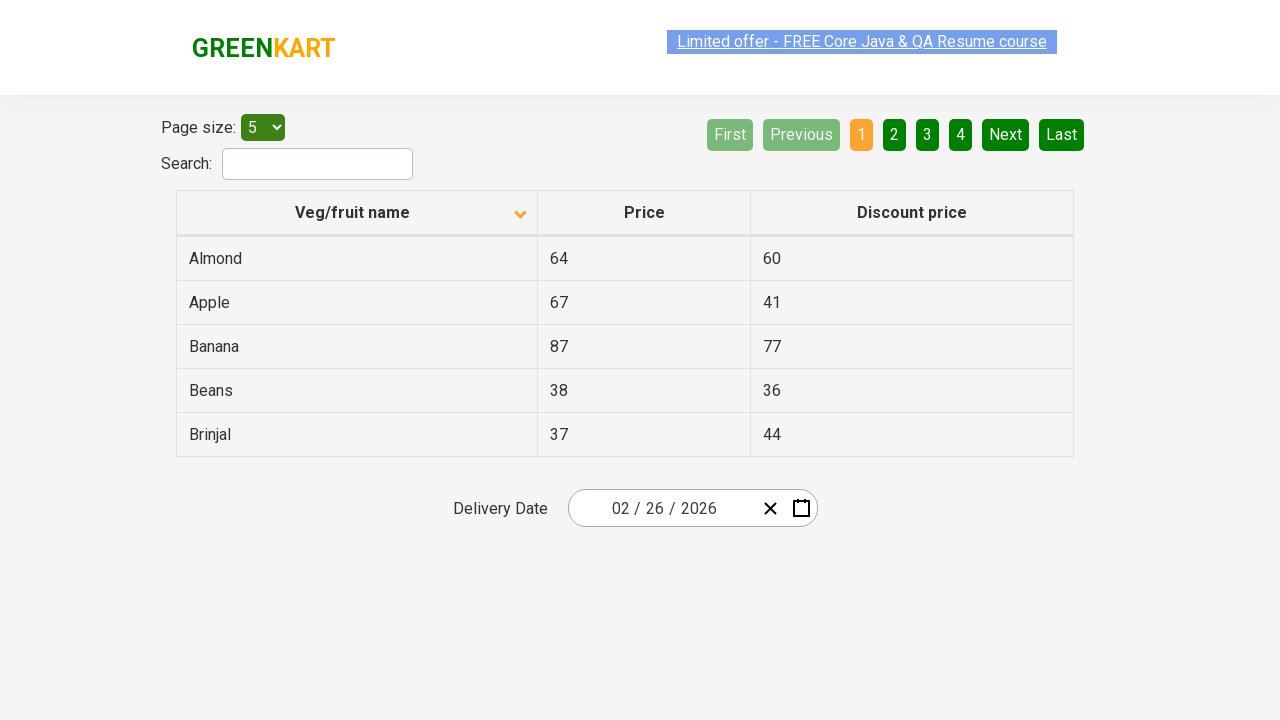

Rice not found on current page, checking for Next button
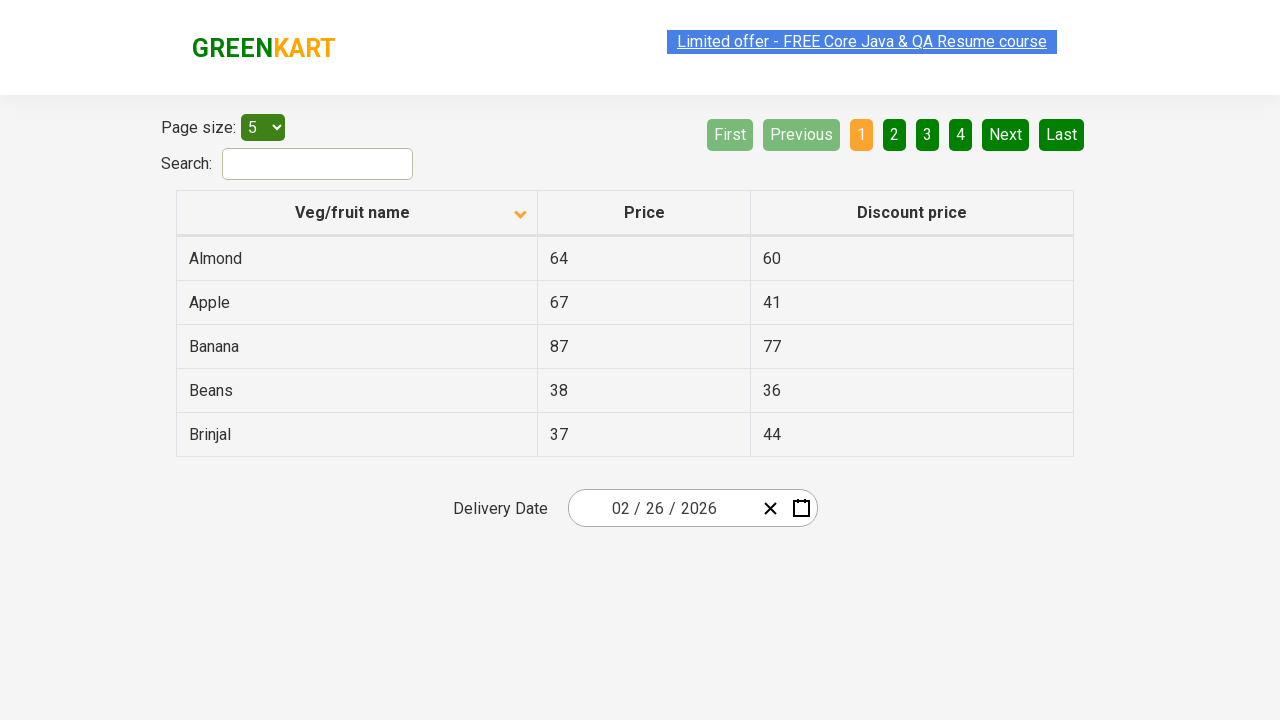

Clicked Next button to move to next page at (1006, 134) on a[aria-label='Next']
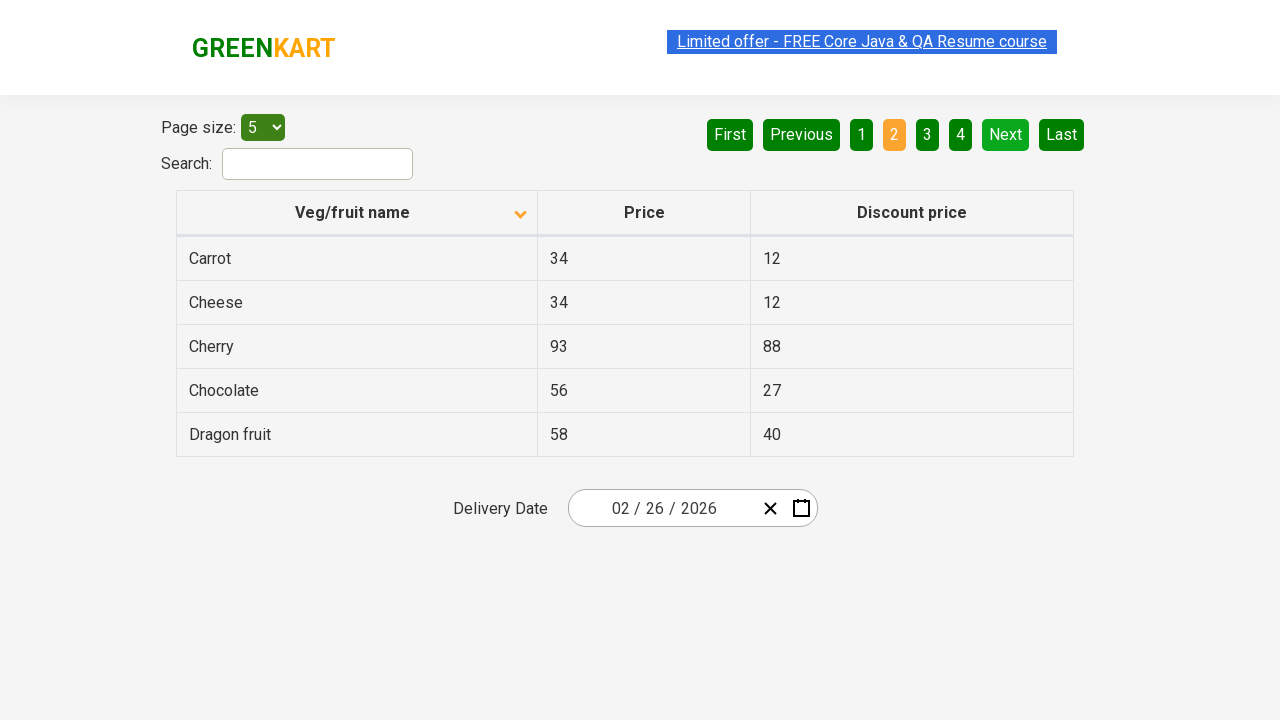

Waited for next page to load
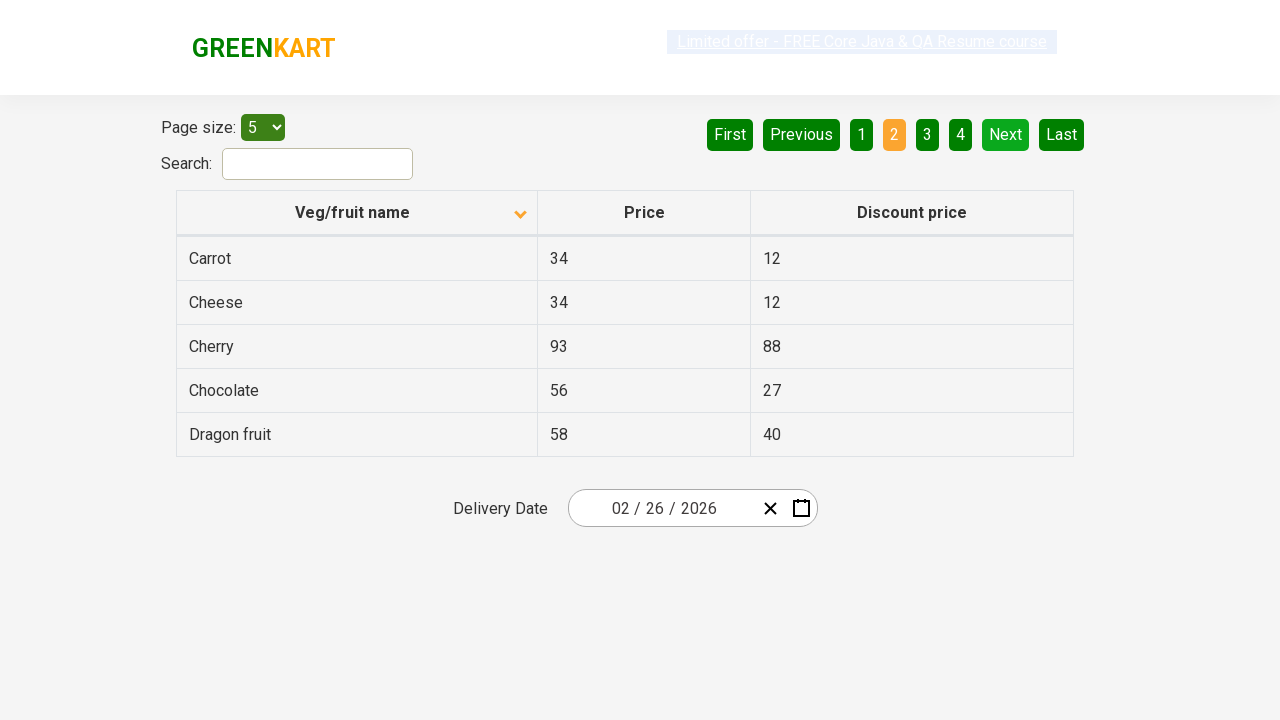

Searched for 'Rice' item on current page
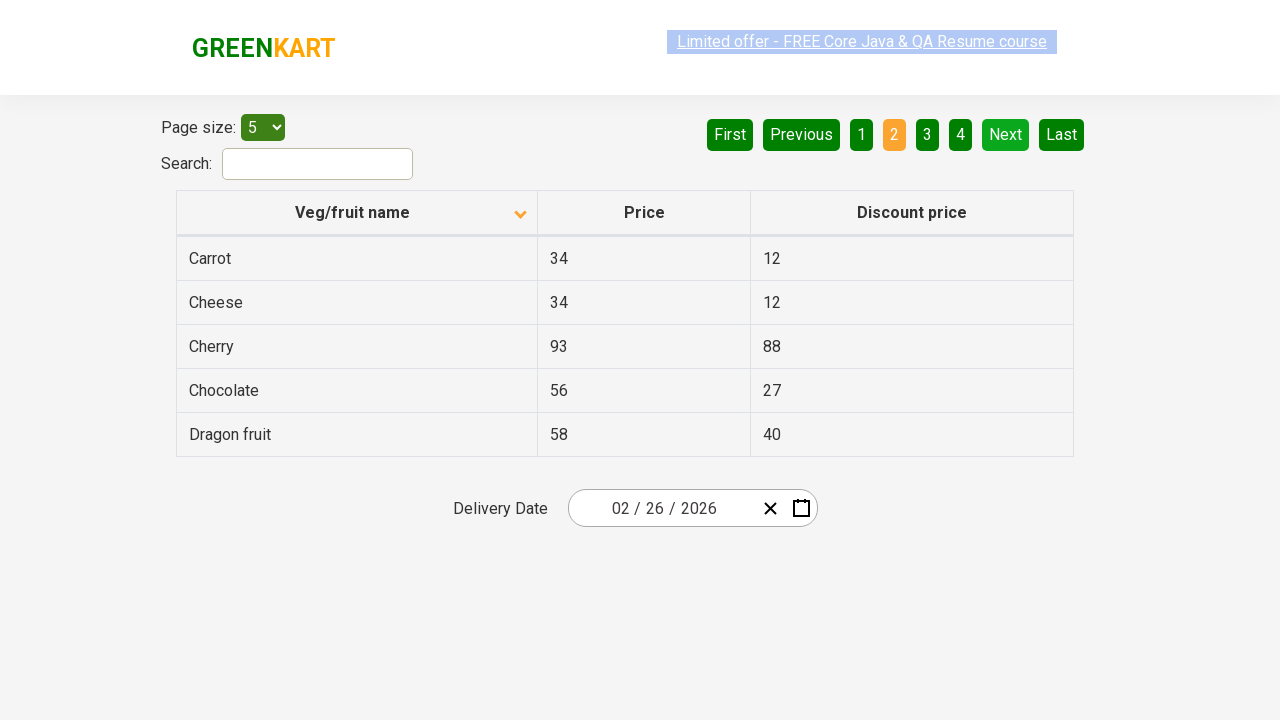

Rice not found on current page, checking for Next button
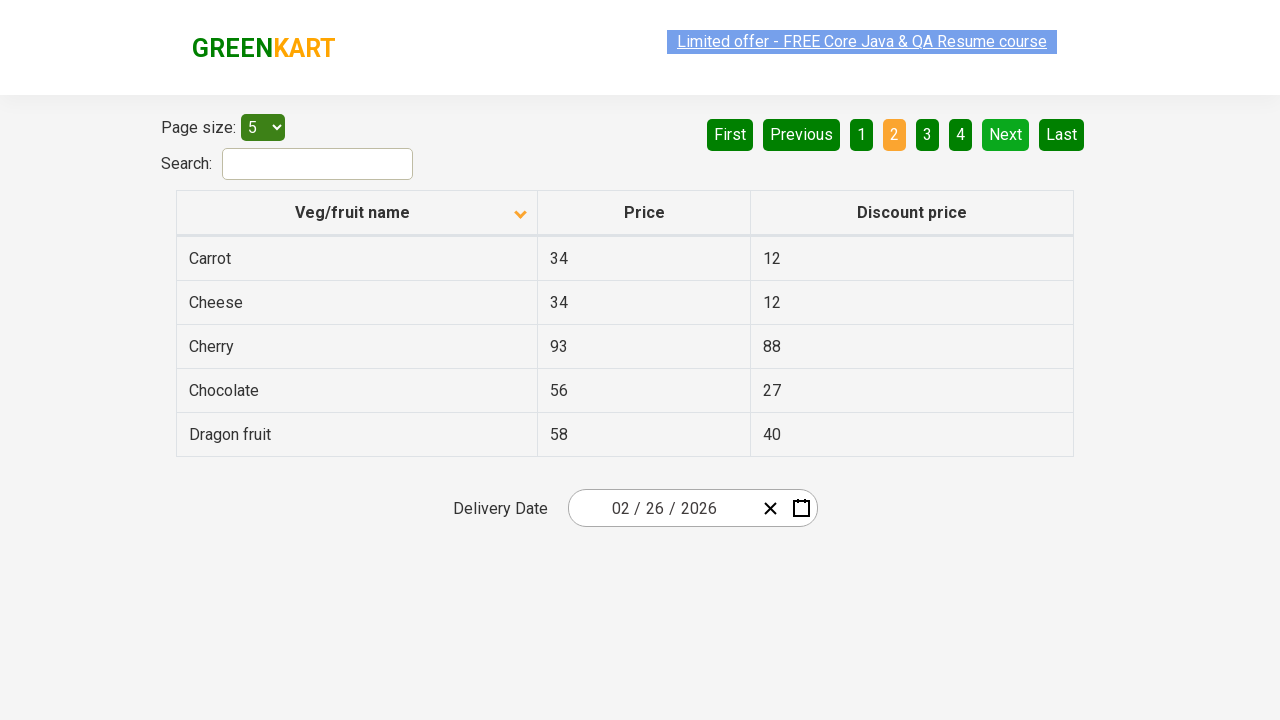

Clicked Next button to move to next page at (1006, 134) on a[aria-label='Next']
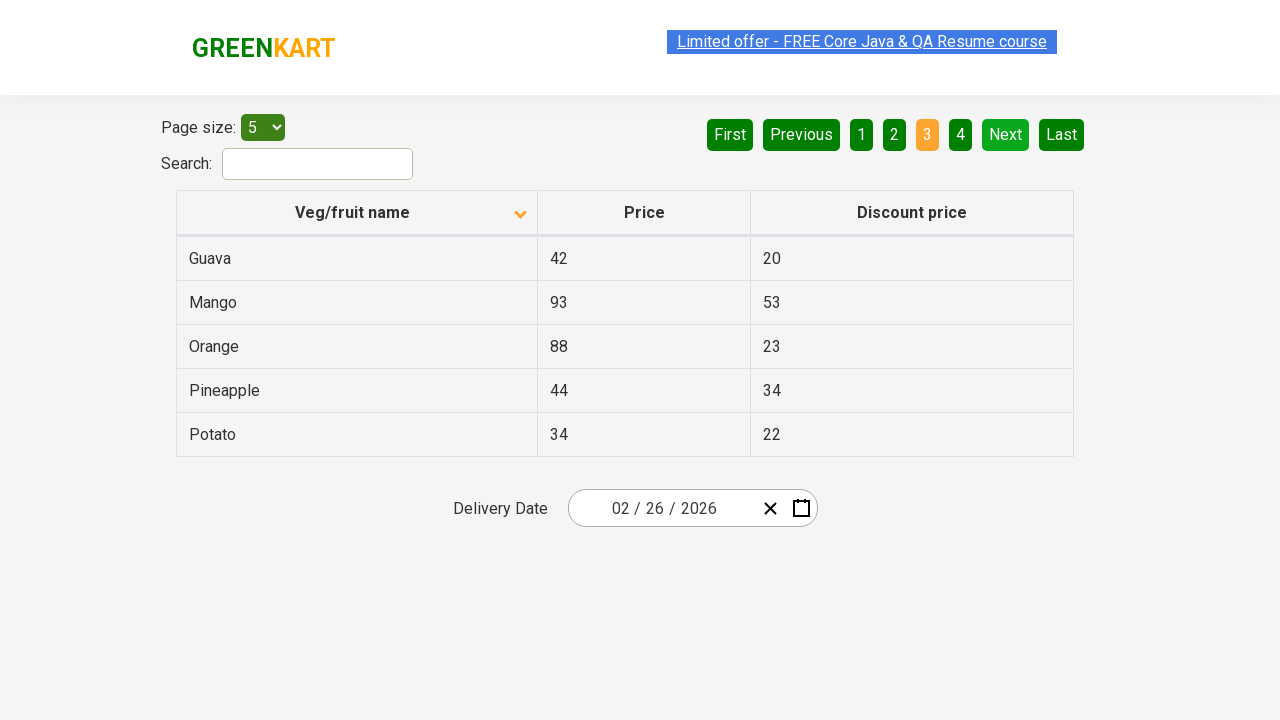

Waited for next page to load
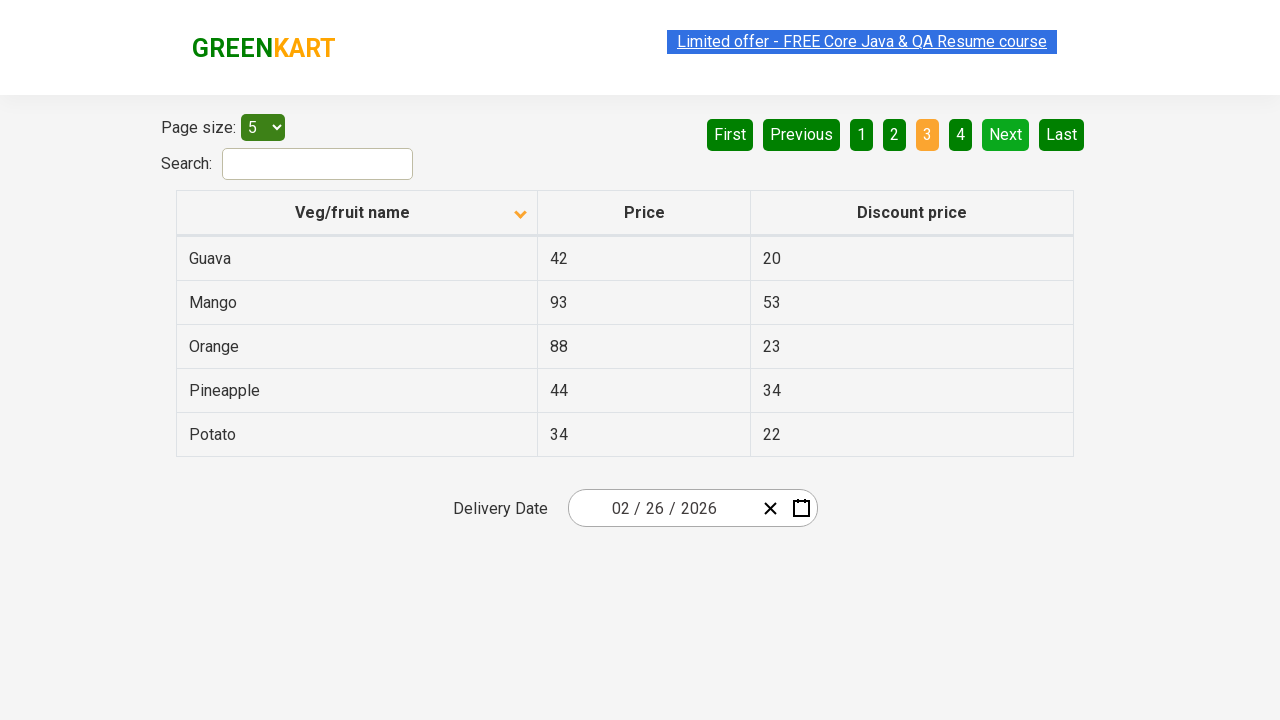

Searched for 'Rice' item on current page
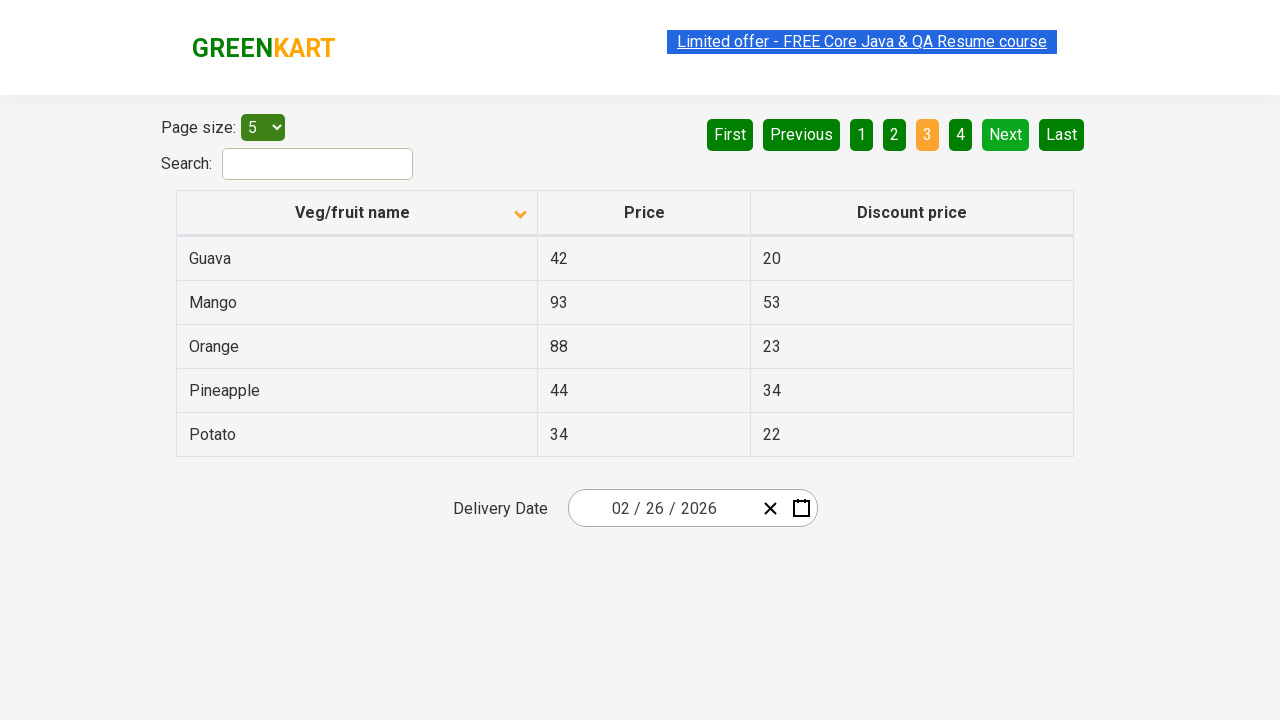

Rice not found on current page, checking for Next button
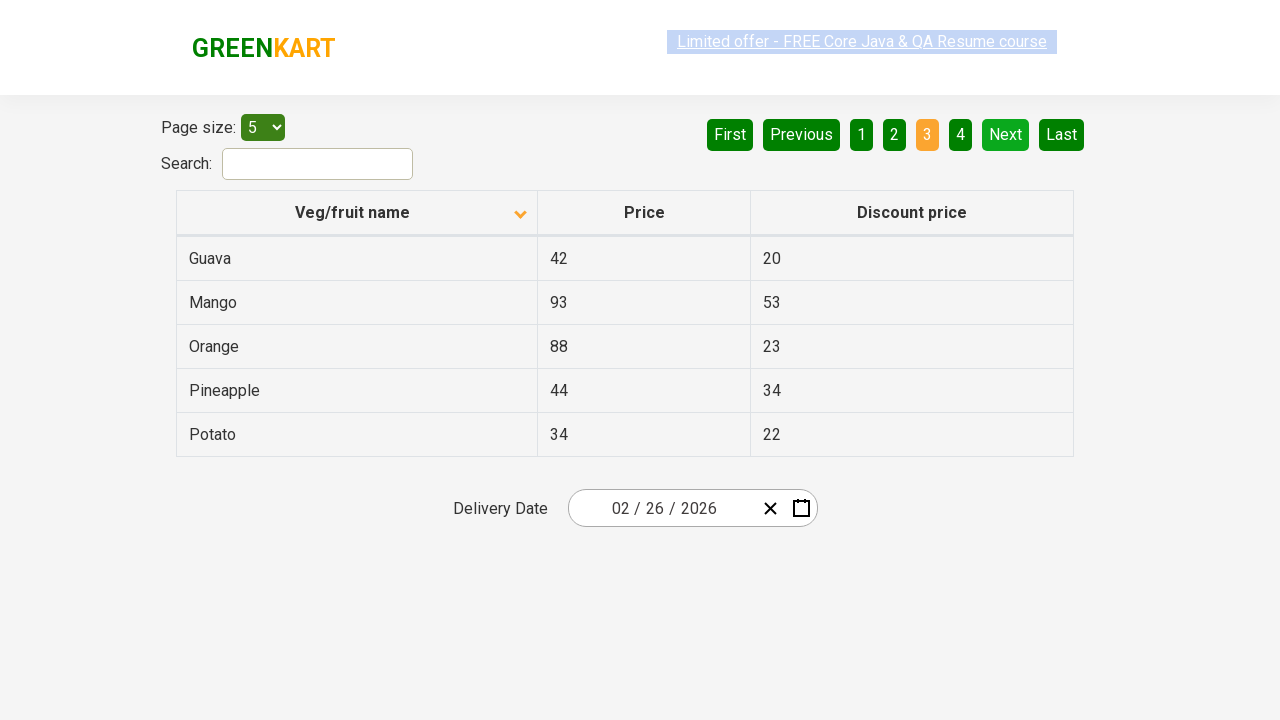

Clicked Next button to move to next page at (1006, 134) on a[aria-label='Next']
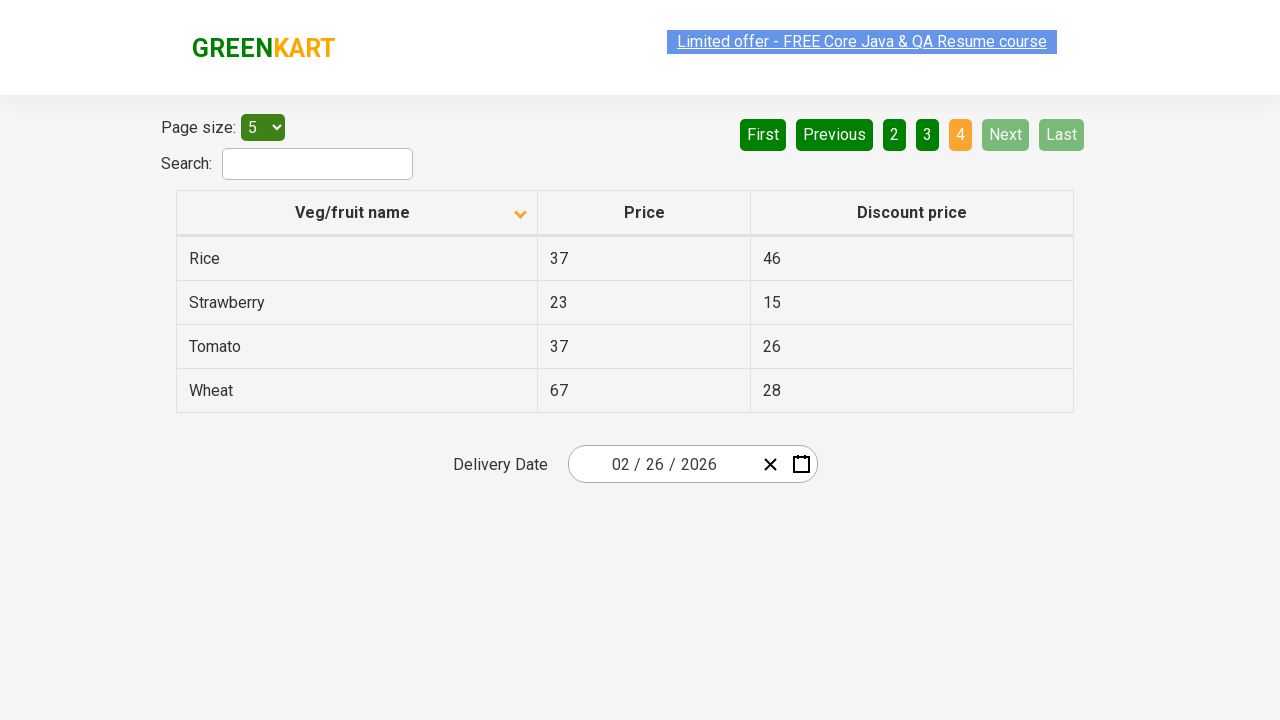

Waited for next page to load
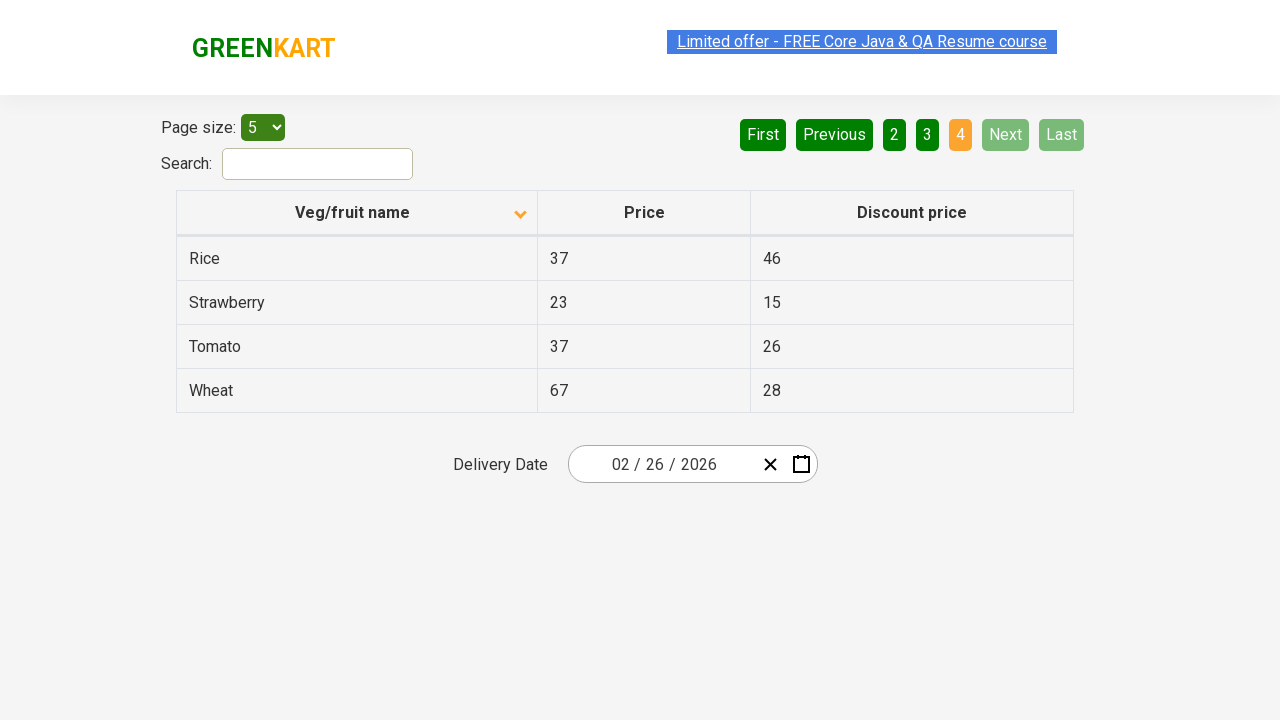

Searched for 'Rice' item on current page
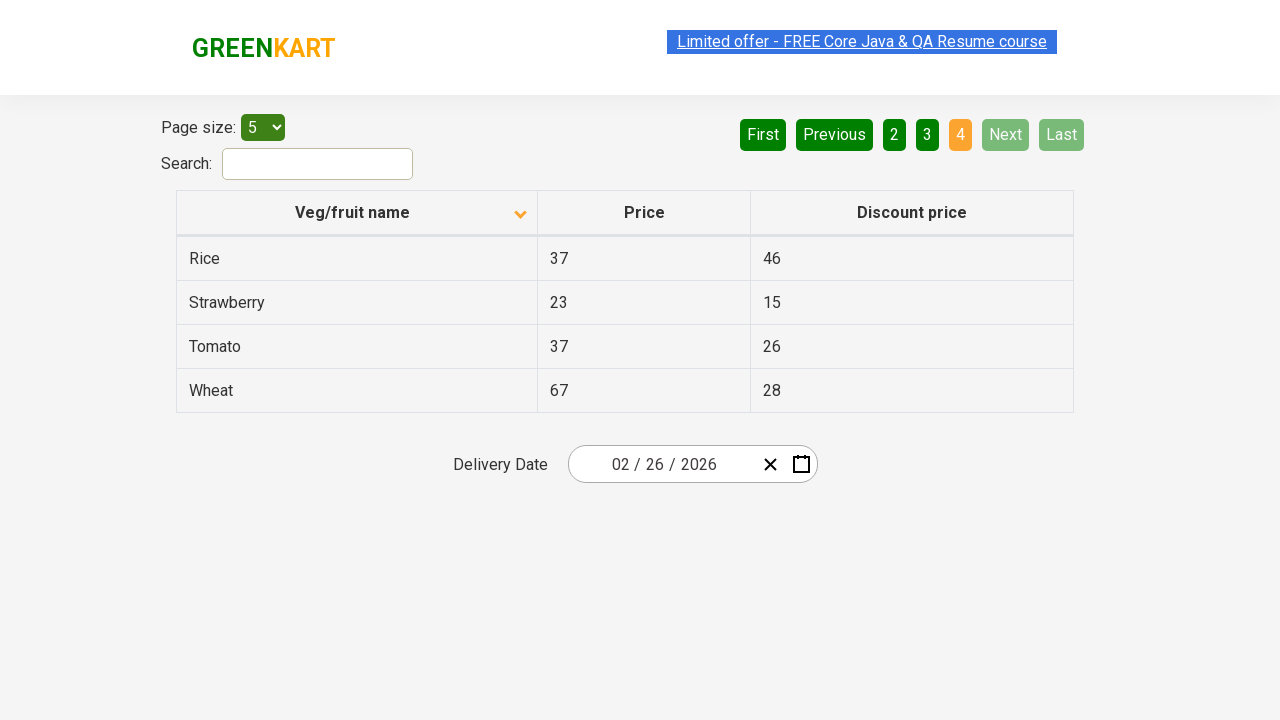

Found Rice with price: 37
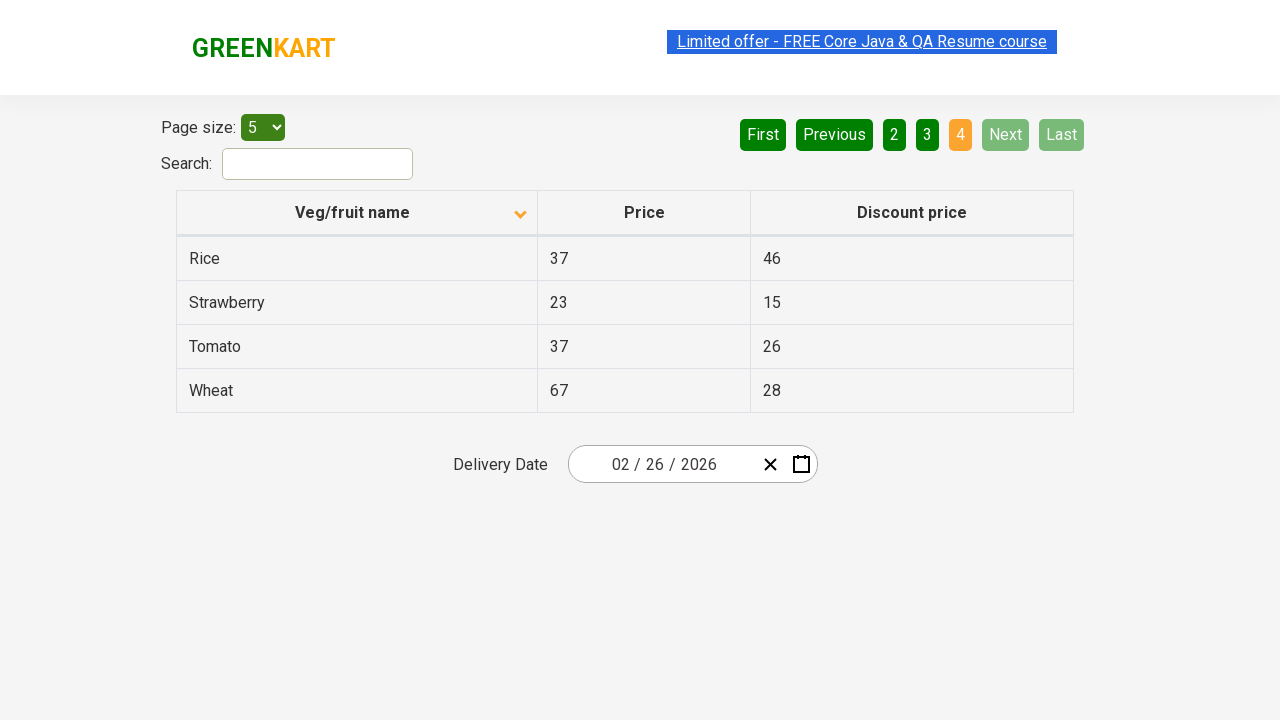

Entered 'Rice' in the search/filter field on #search-field
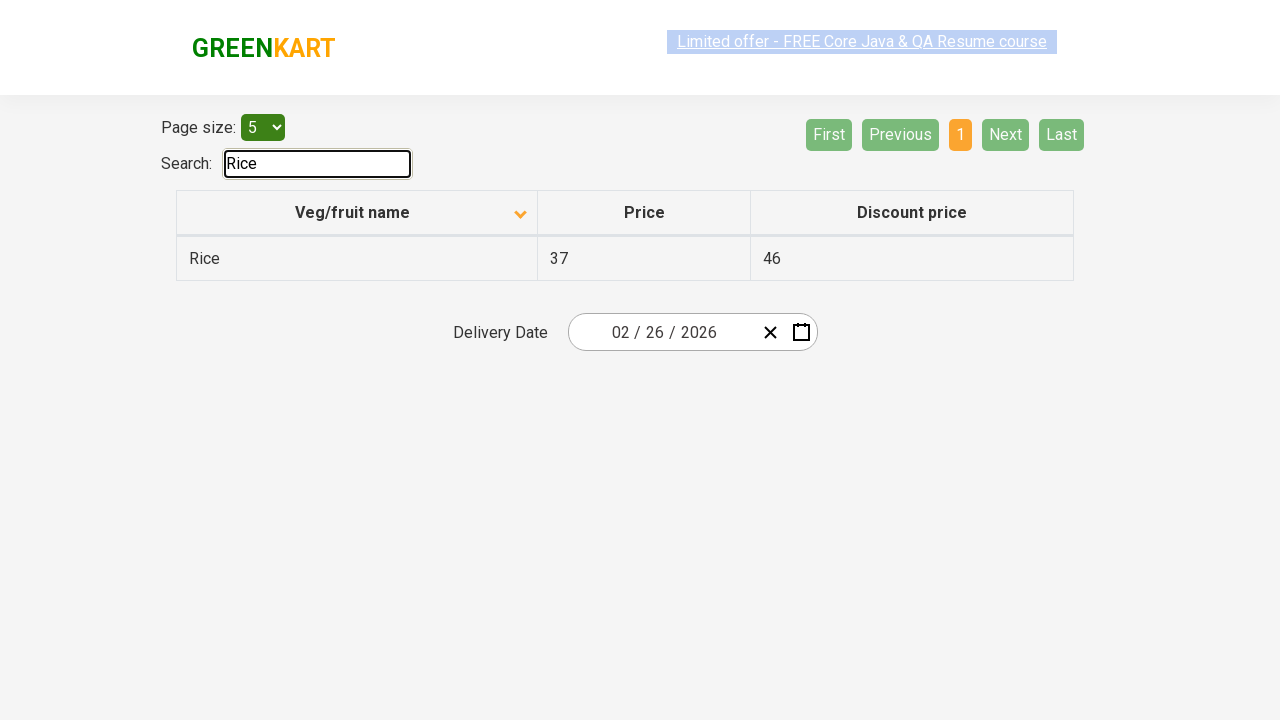

Waited for filter to apply
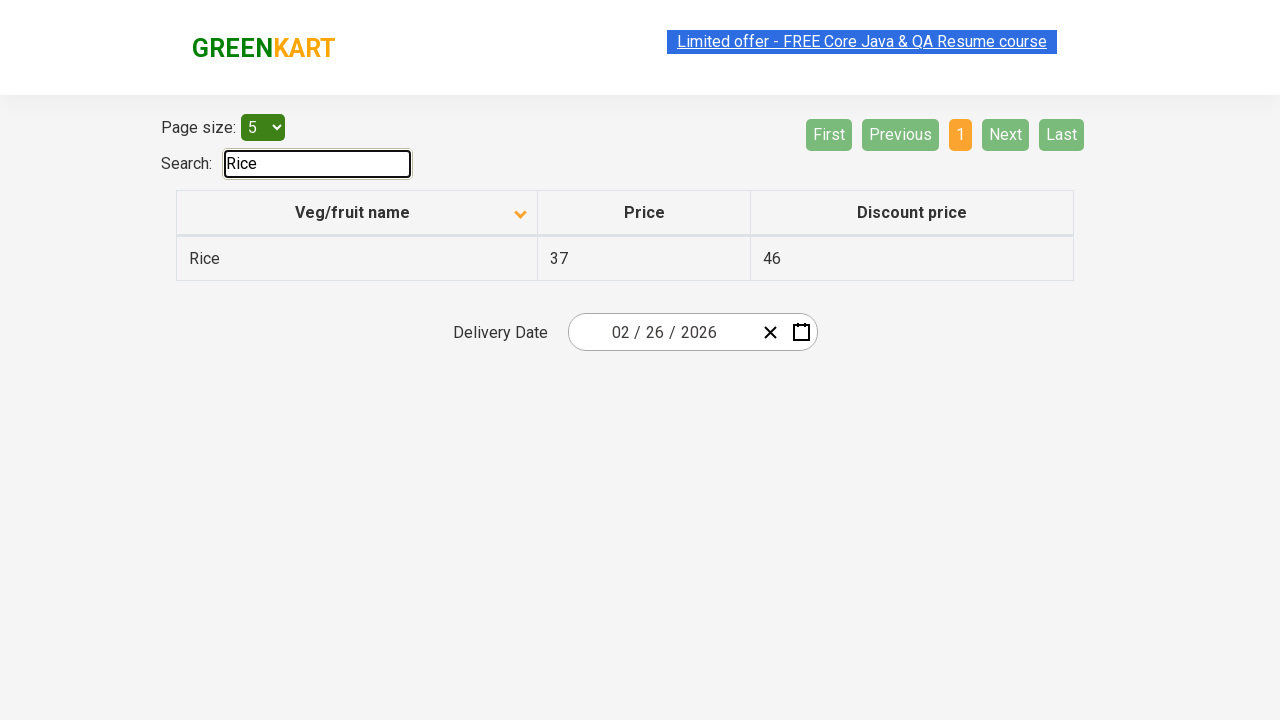

Retrieved filtered items from the table
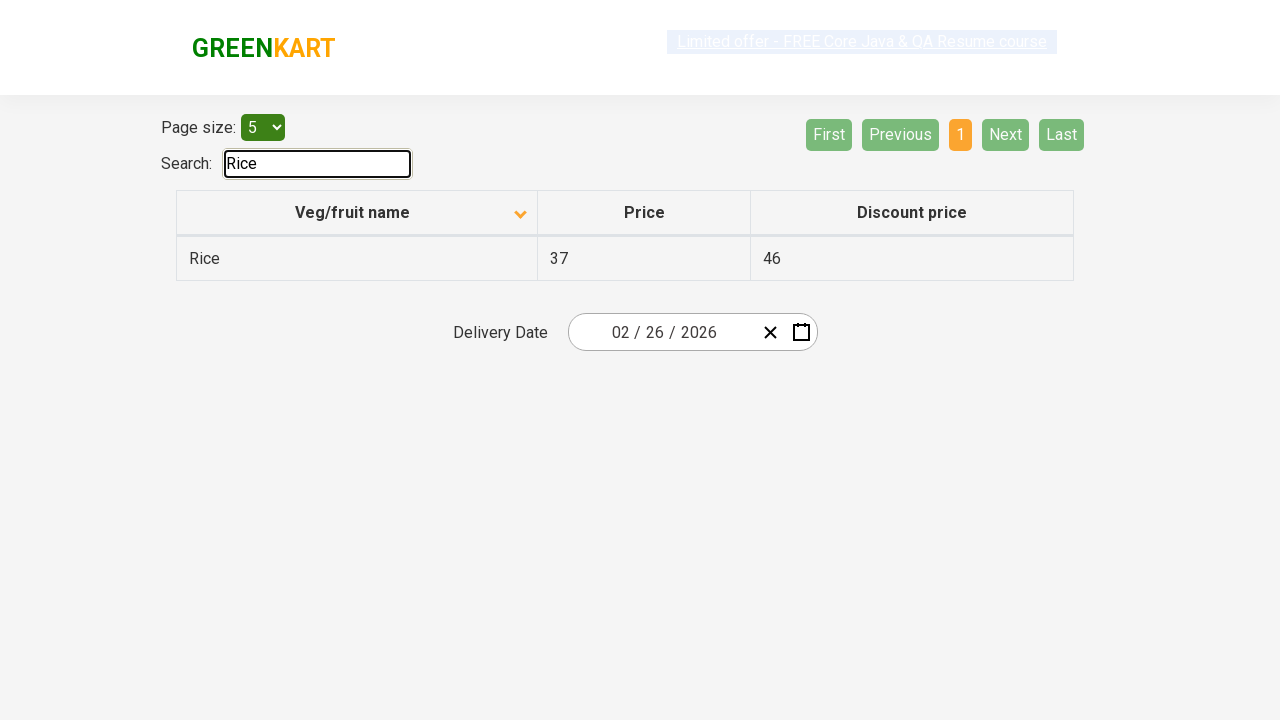

Verified filtered item 'Rice' contains 'Rice'
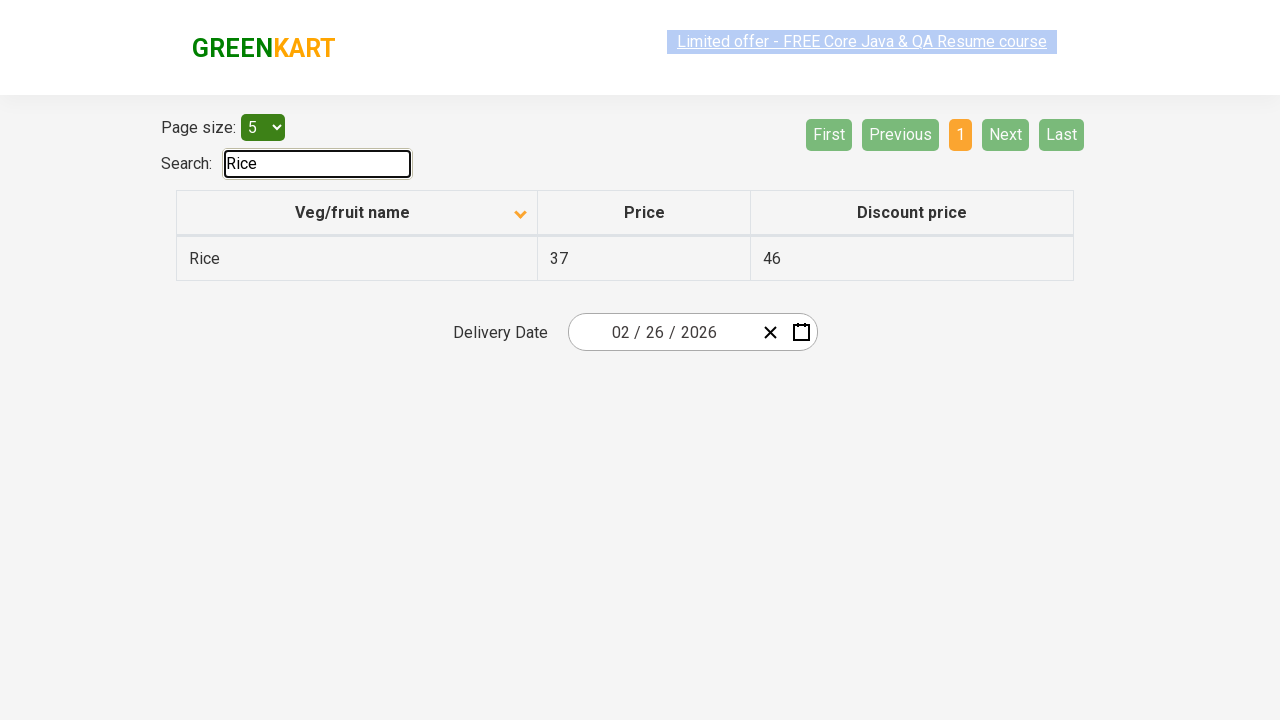

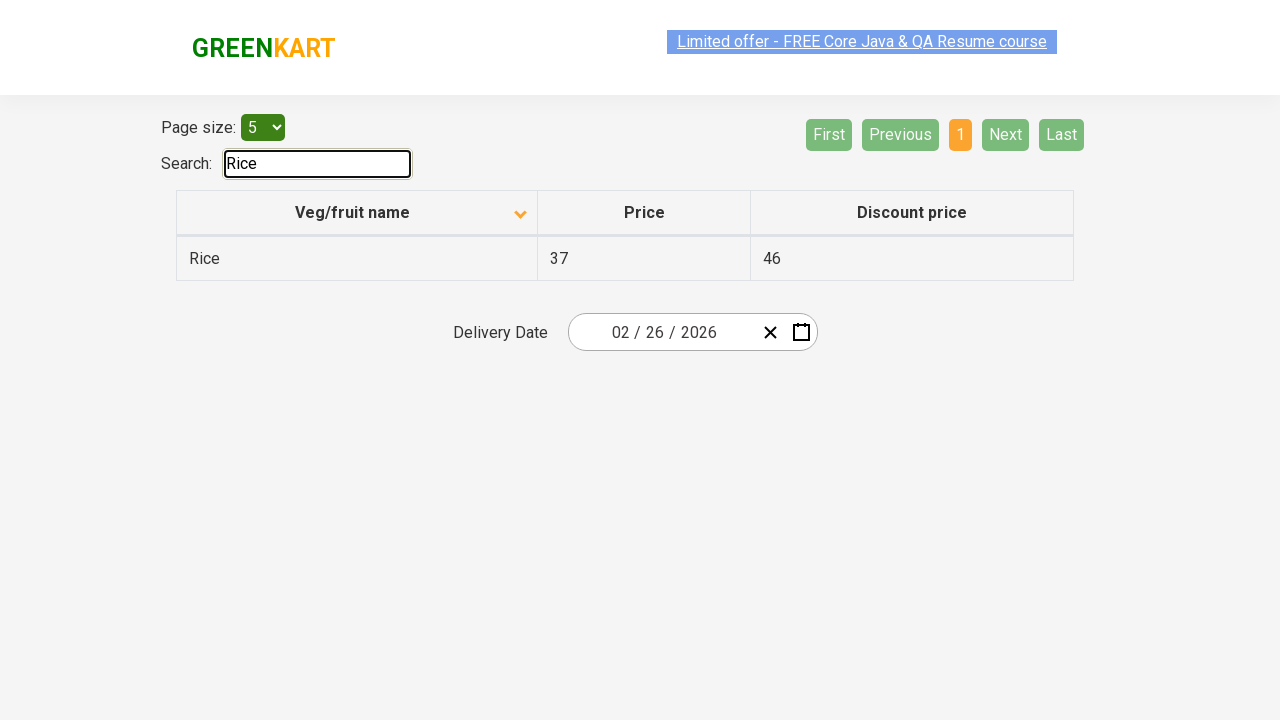